Tests the resizable box functionality by dragging the resize handle to expand the box by 100 pixels in both width and height directions.

Starting URL: https://demoqa.com/resizable

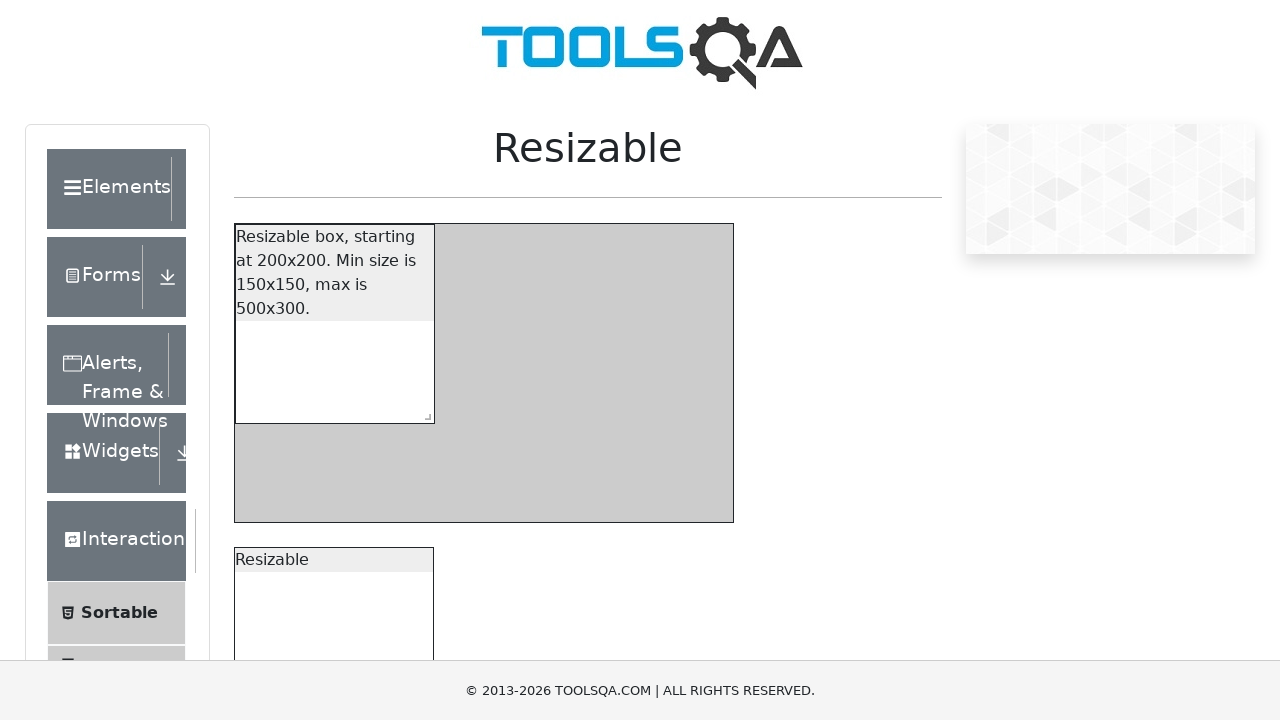

Located the resize handle on the restricted resizable box
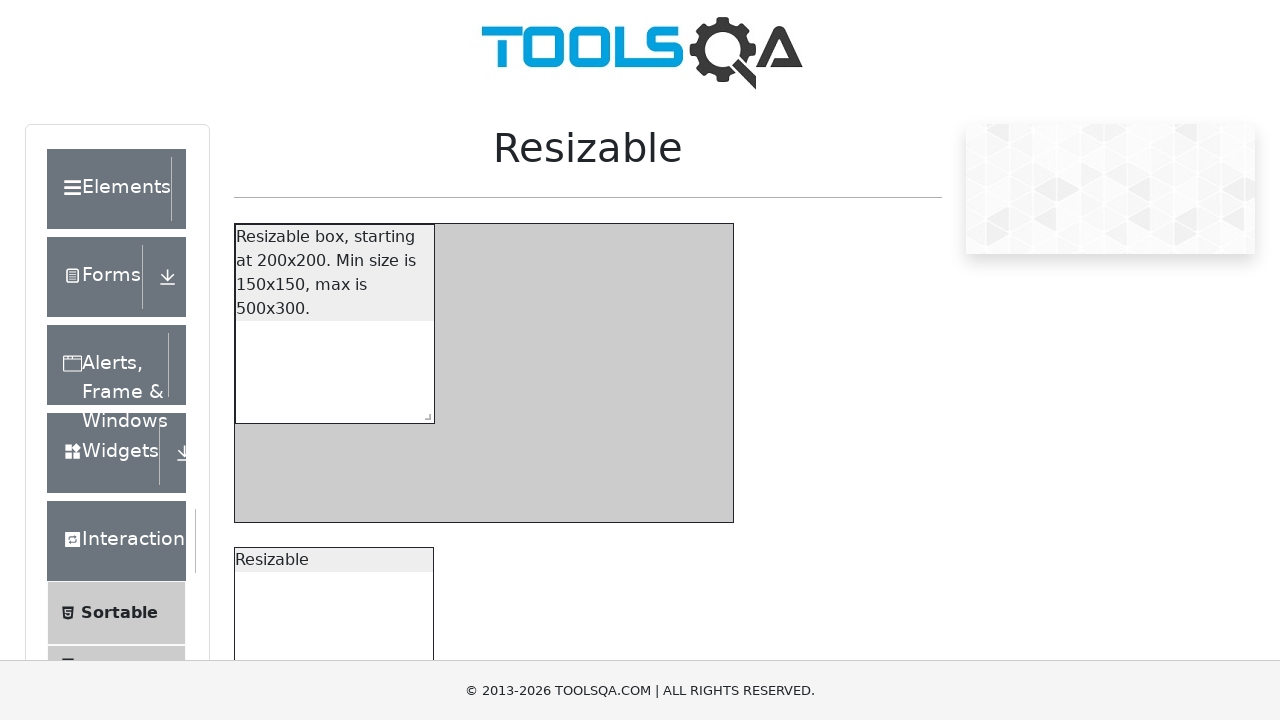

Dragged resize handle to expand box by 100 pixels in both width and height directions at (514, 503)
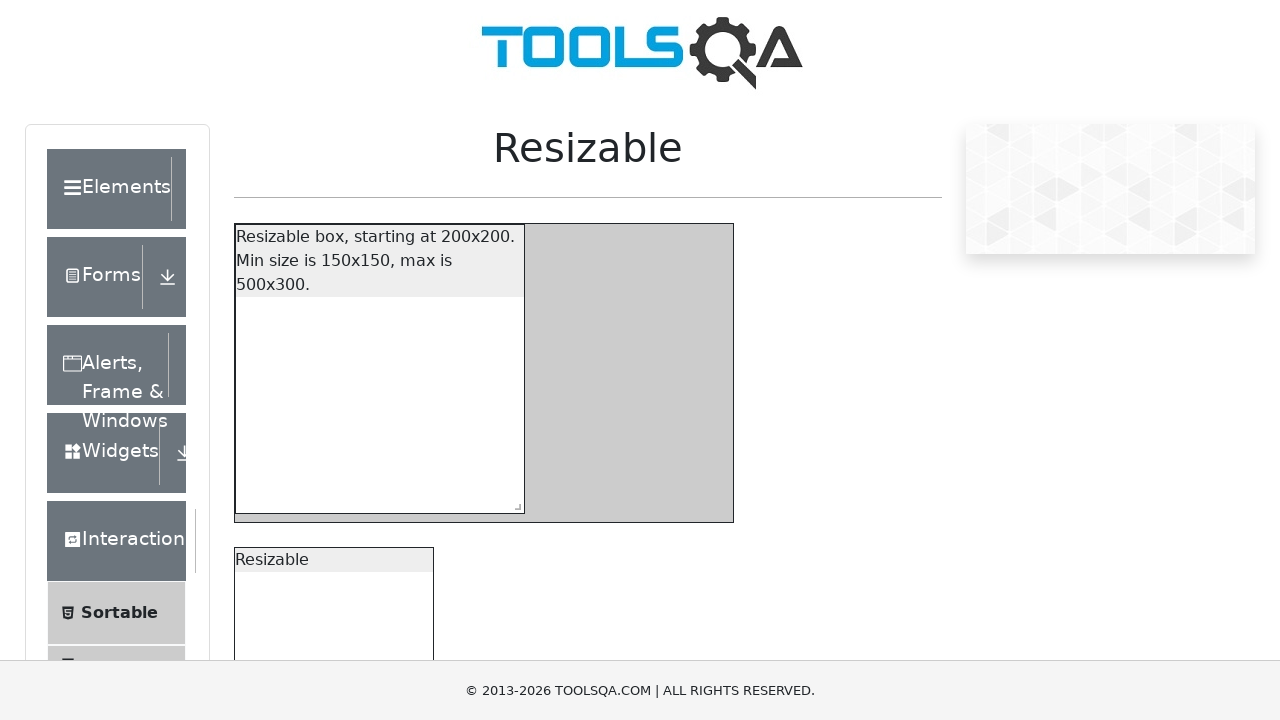

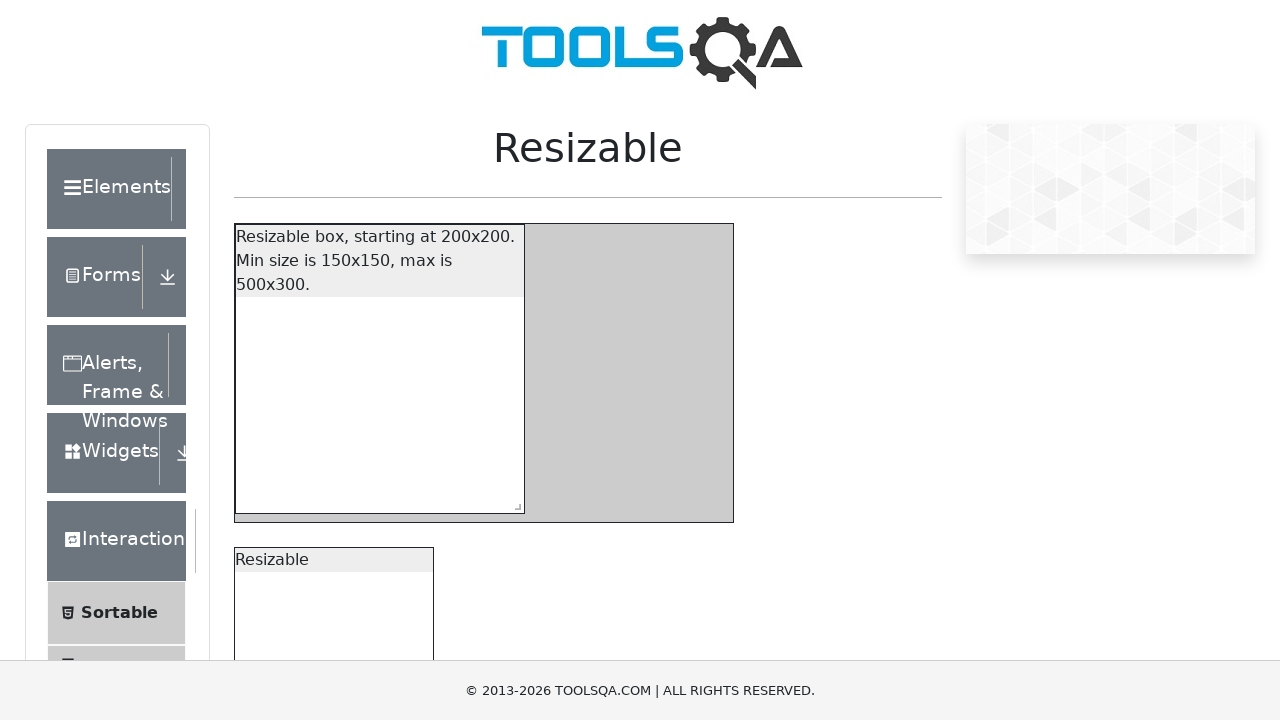